Tests input field interaction using placeholder selector to fill and clear text

Starting URL: https://www.qa-practice.com/elements/input/simple

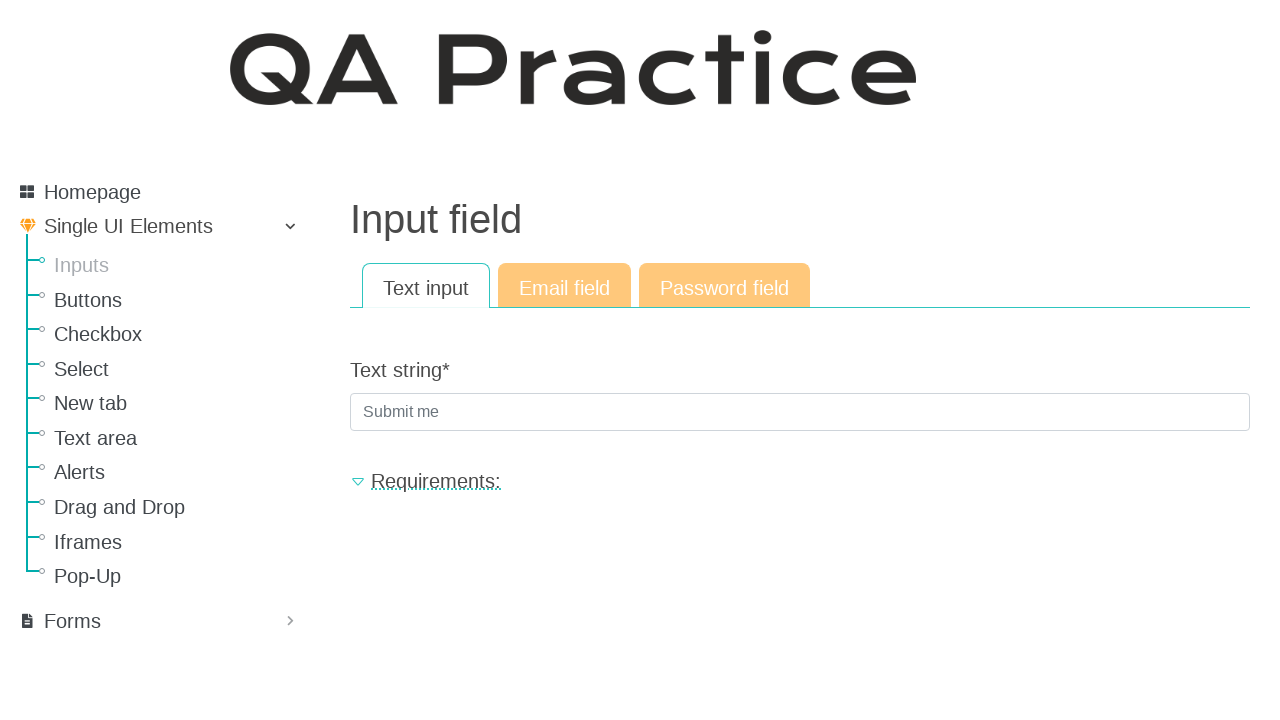

Located input field by placeholder text 'Submit me'
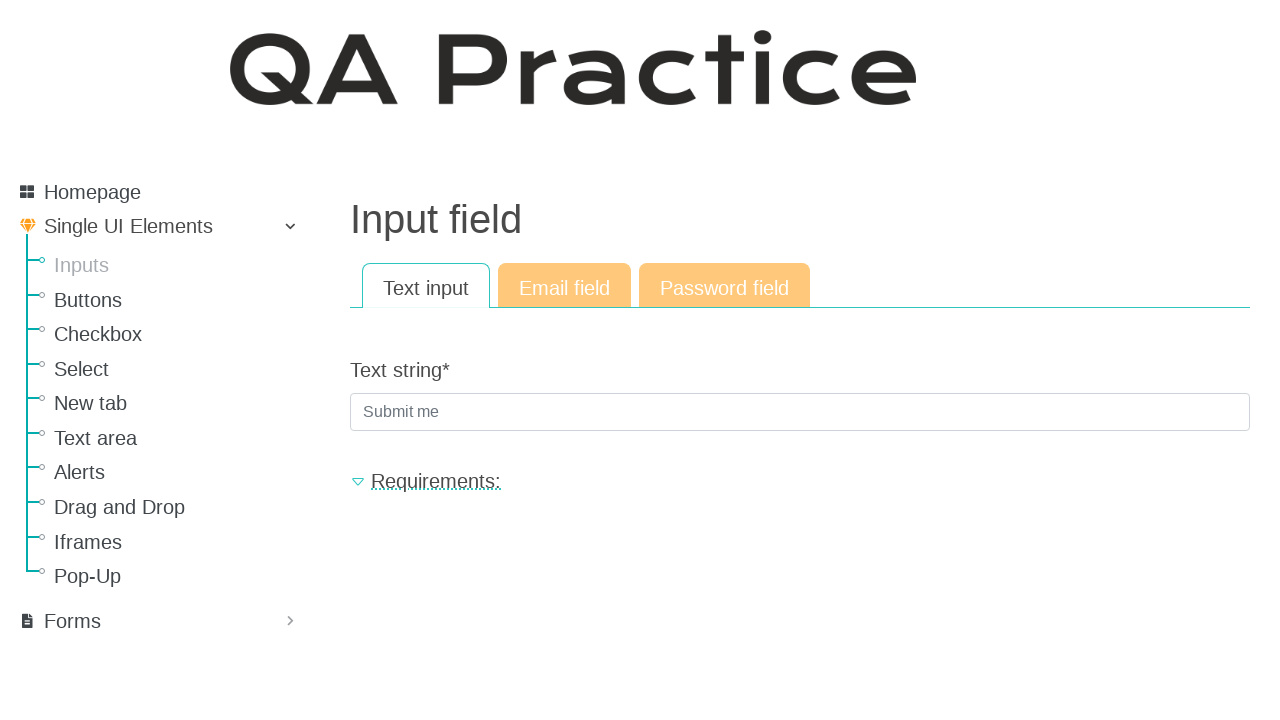

Filled input field with text 'Hello world' on internal:attr=[placeholder="Submit me"i]
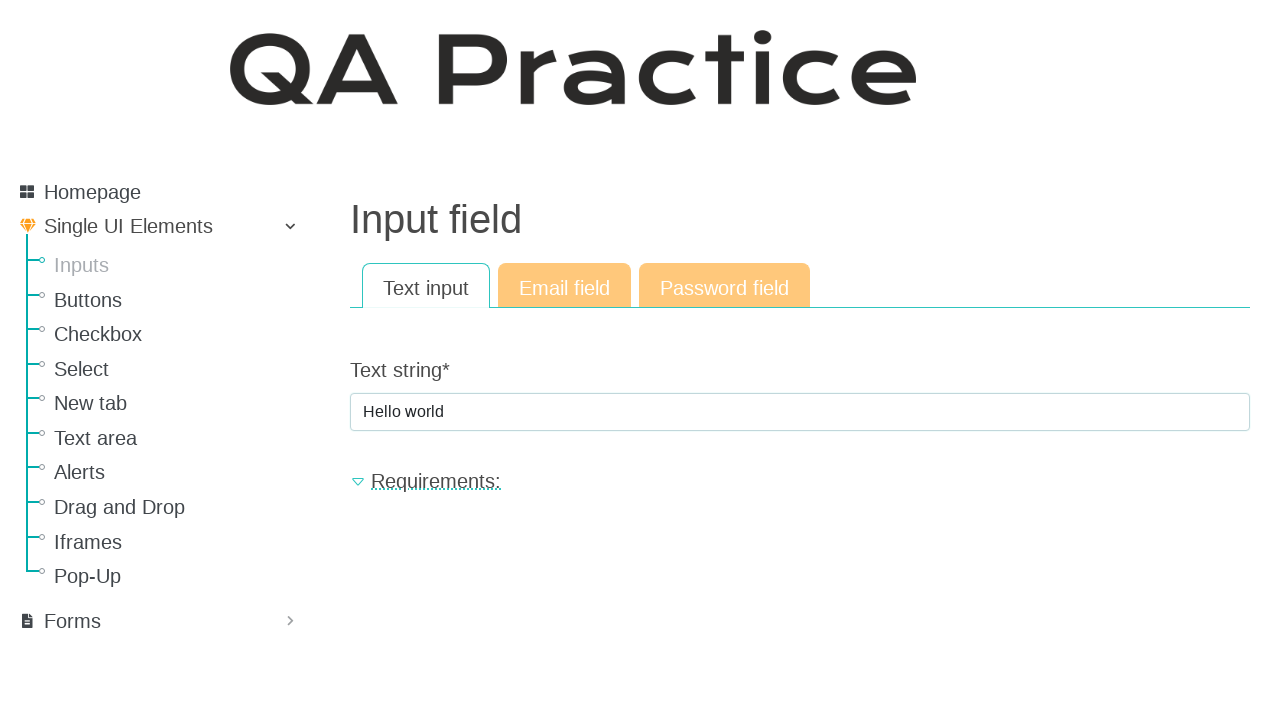

Cleared the input field on internal:attr=[placeholder="Submit me"i]
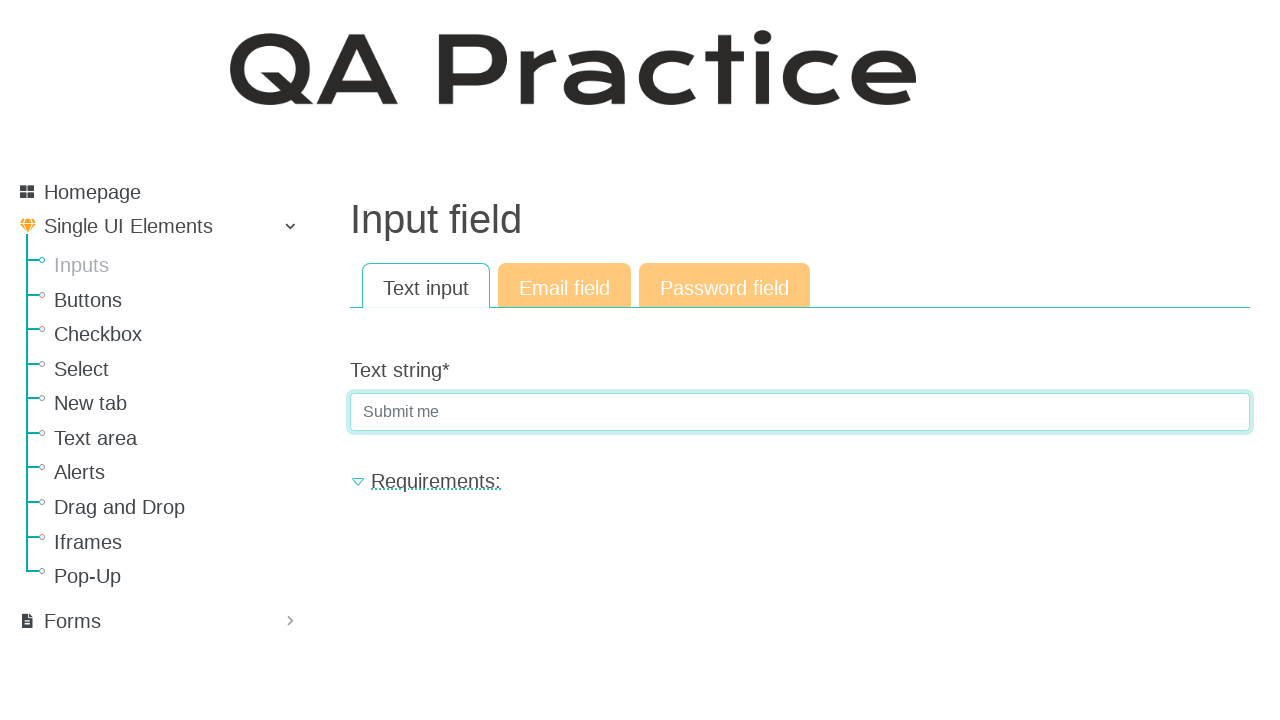

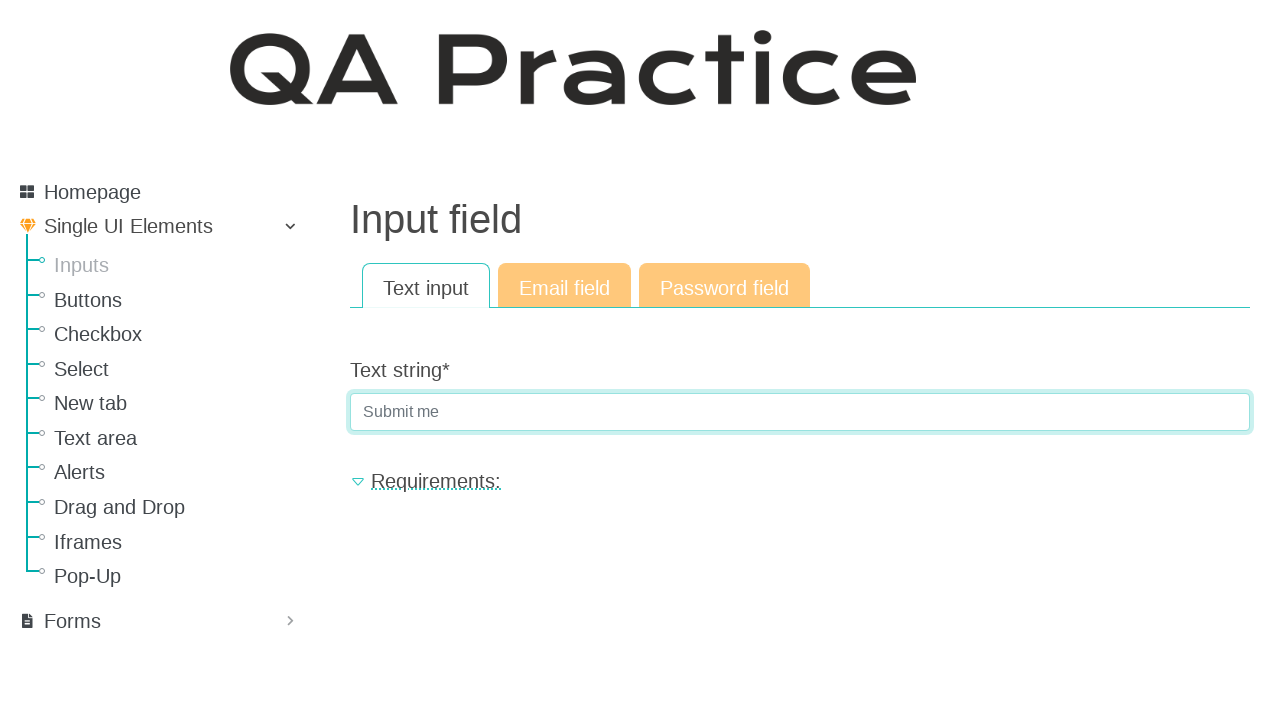